Tests form filling functionality by entering a name and email address into input fields on a test automation practice page

Starting URL: https://testautomationpractice.blogspot.com/

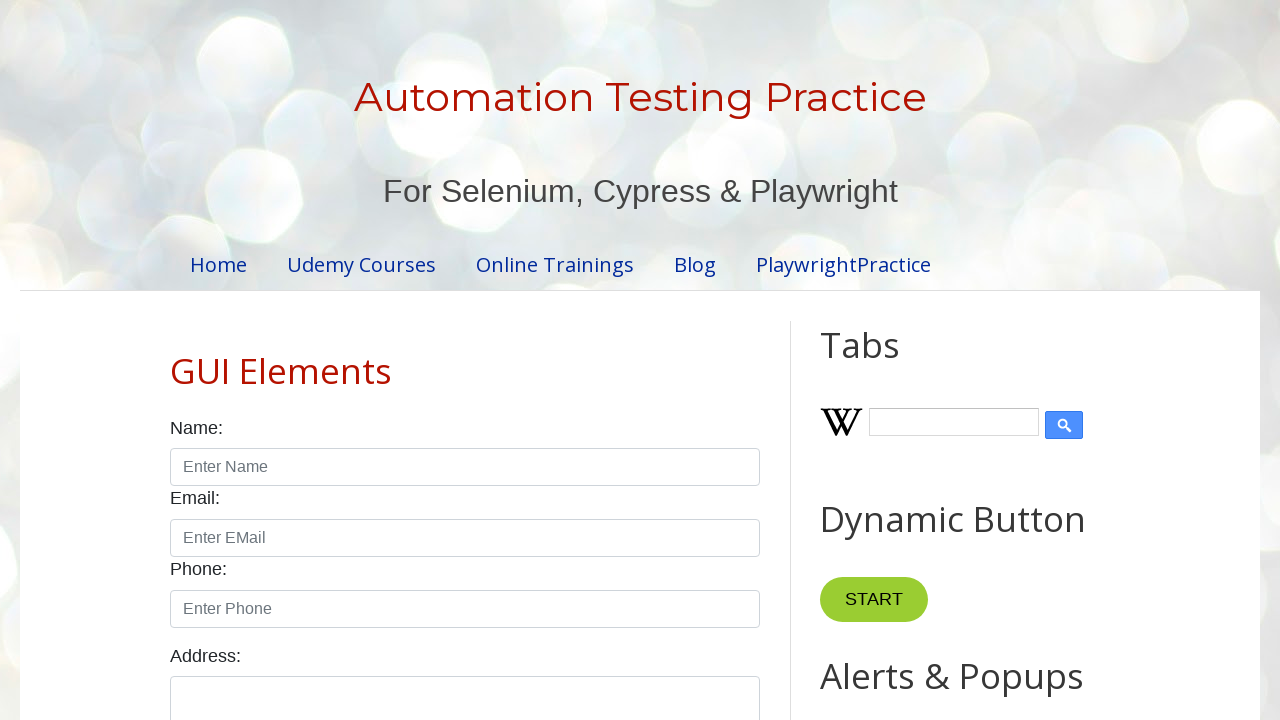

Filled name input field with 'Pradeep' on input[placeholder='Enter Name']
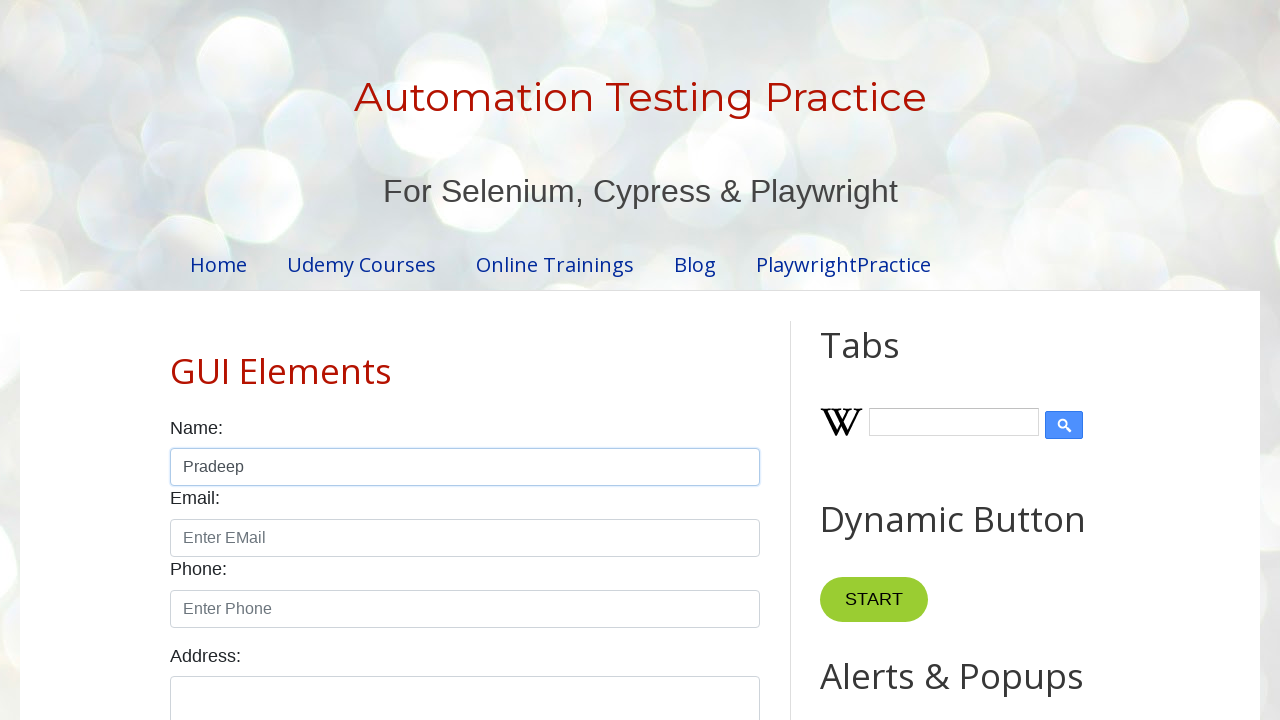

Filled email input field with 'pradeepmatrix2@gmail.com' on input[placeholder='Enter EMail']
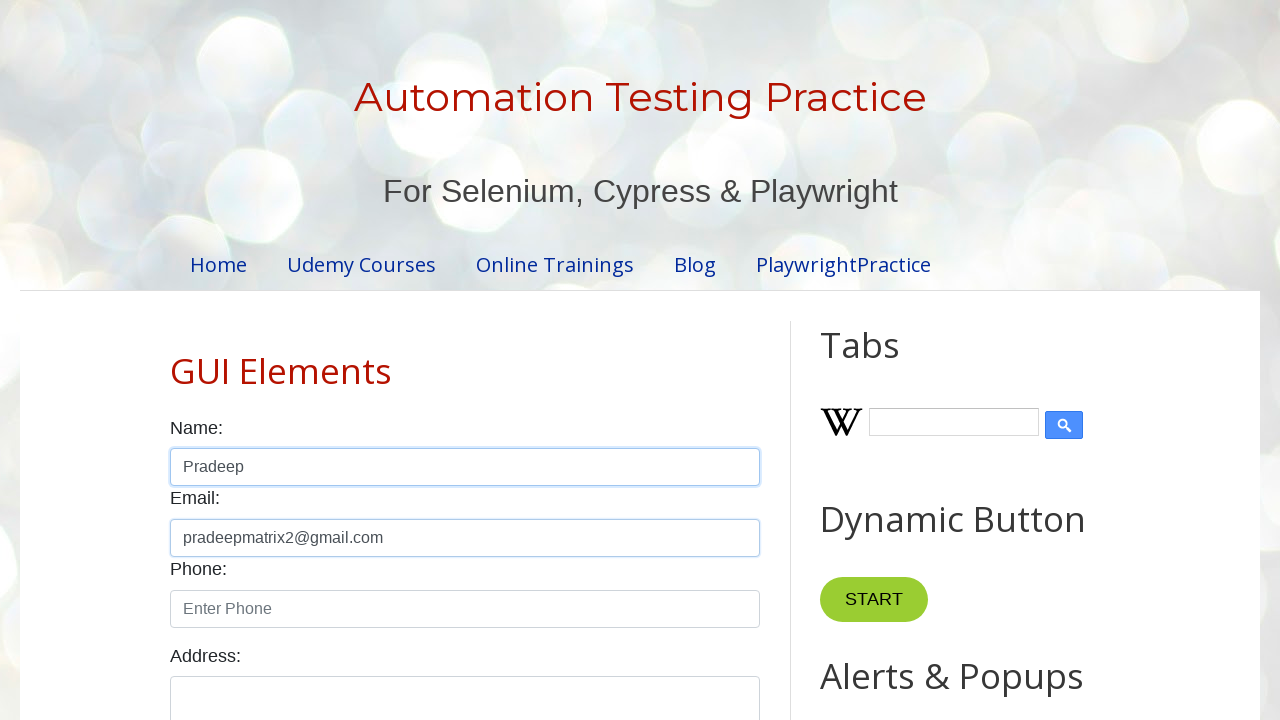

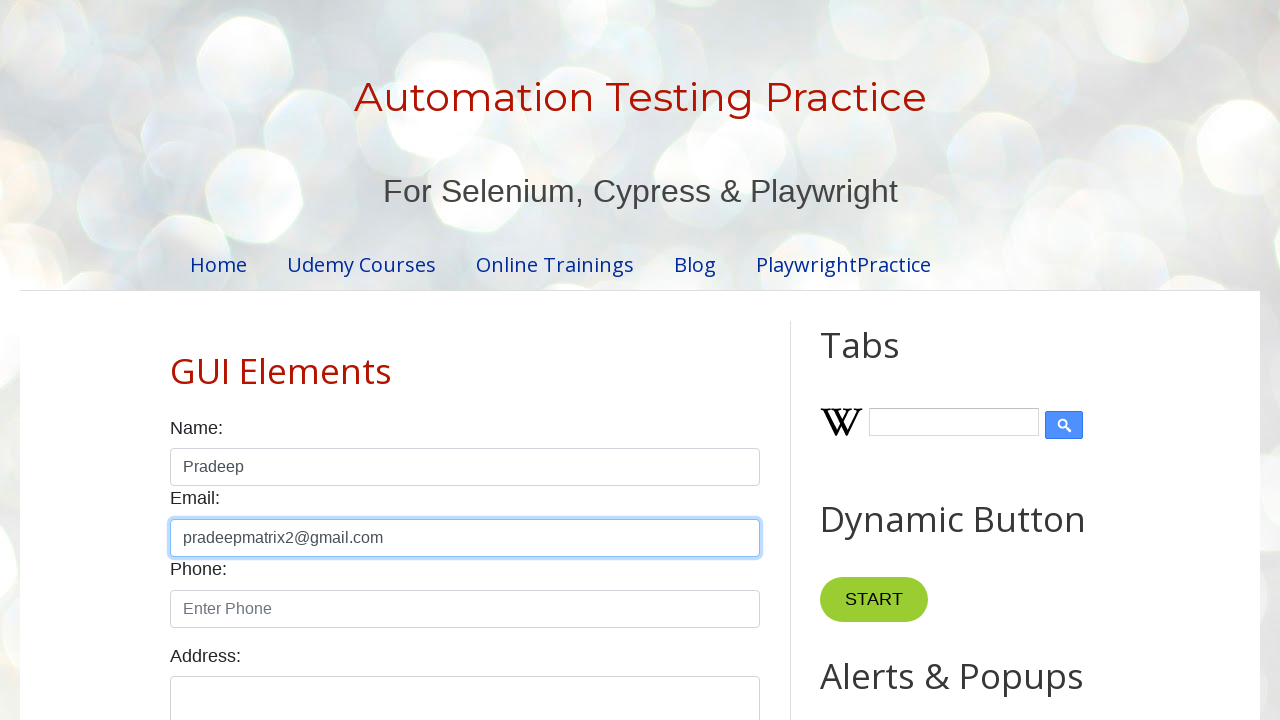